Tests dropdown/select element functionality by selecting an option from a dropdown using the visible text method on a demo page.

Starting URL: http://sahitest.com/demo/selectTest.htm

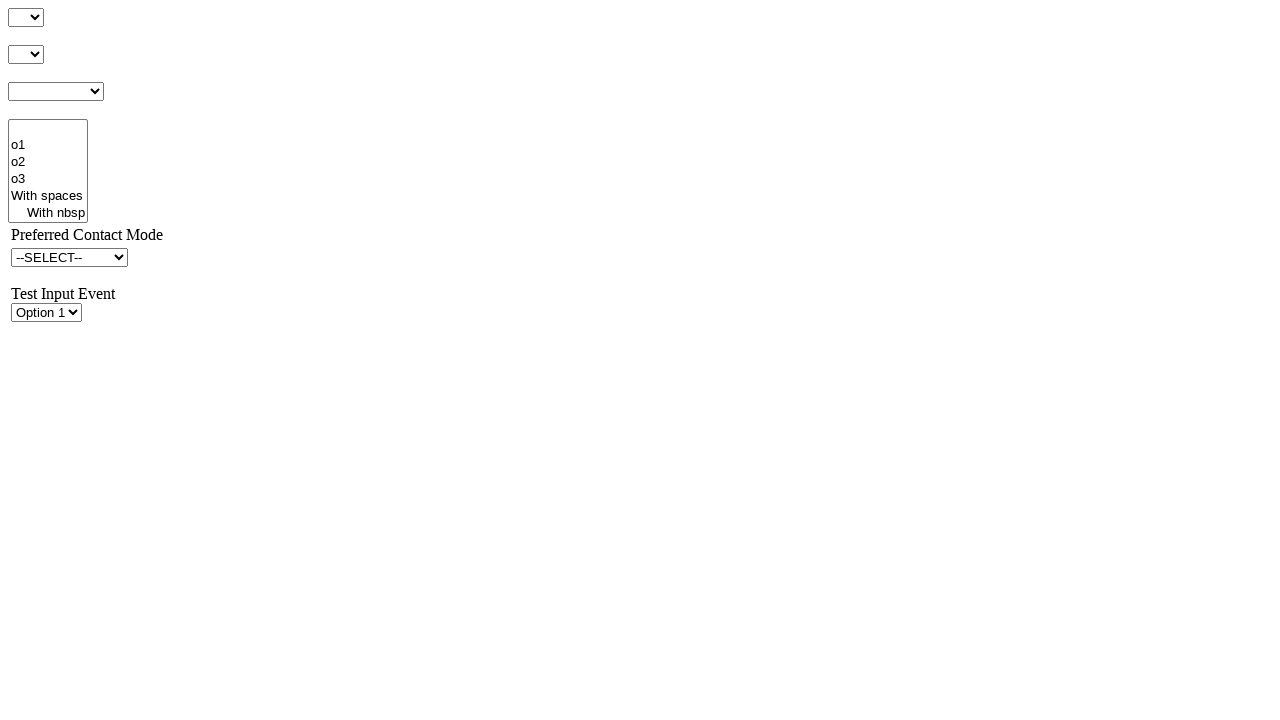

Navigated to select test demo page
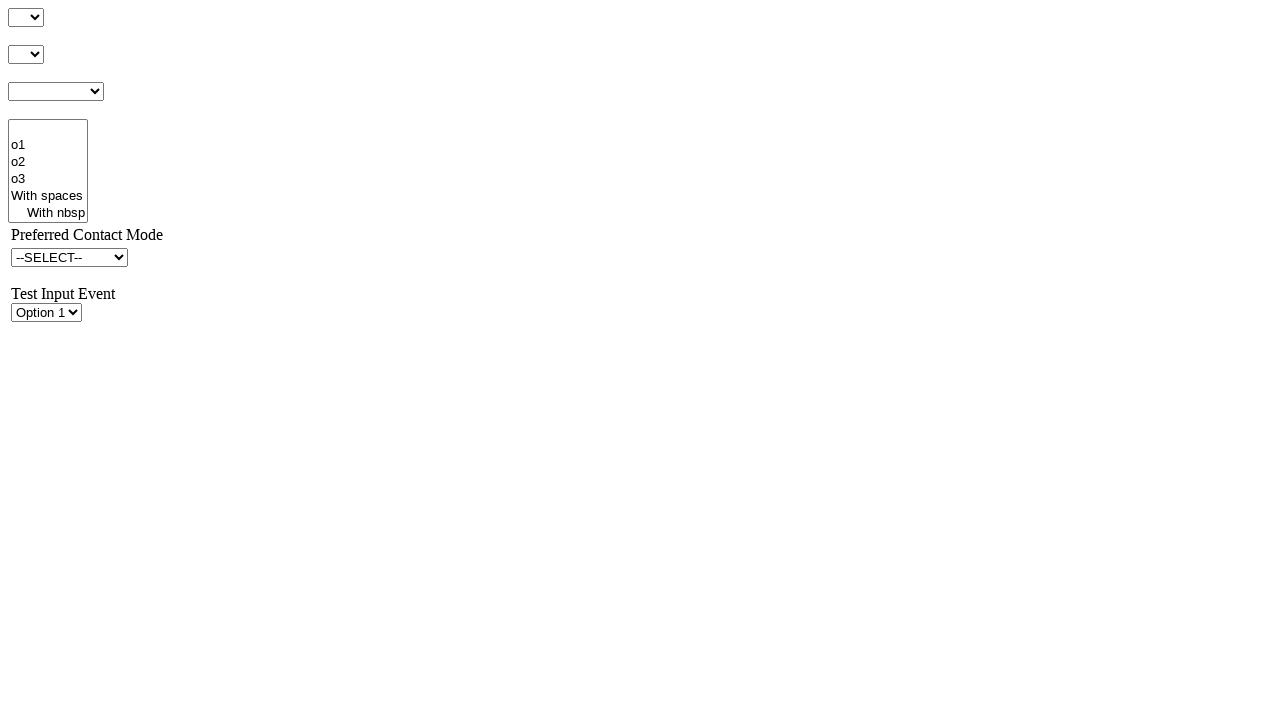

Selected option 'o3' from dropdown by visible text on #s1Id
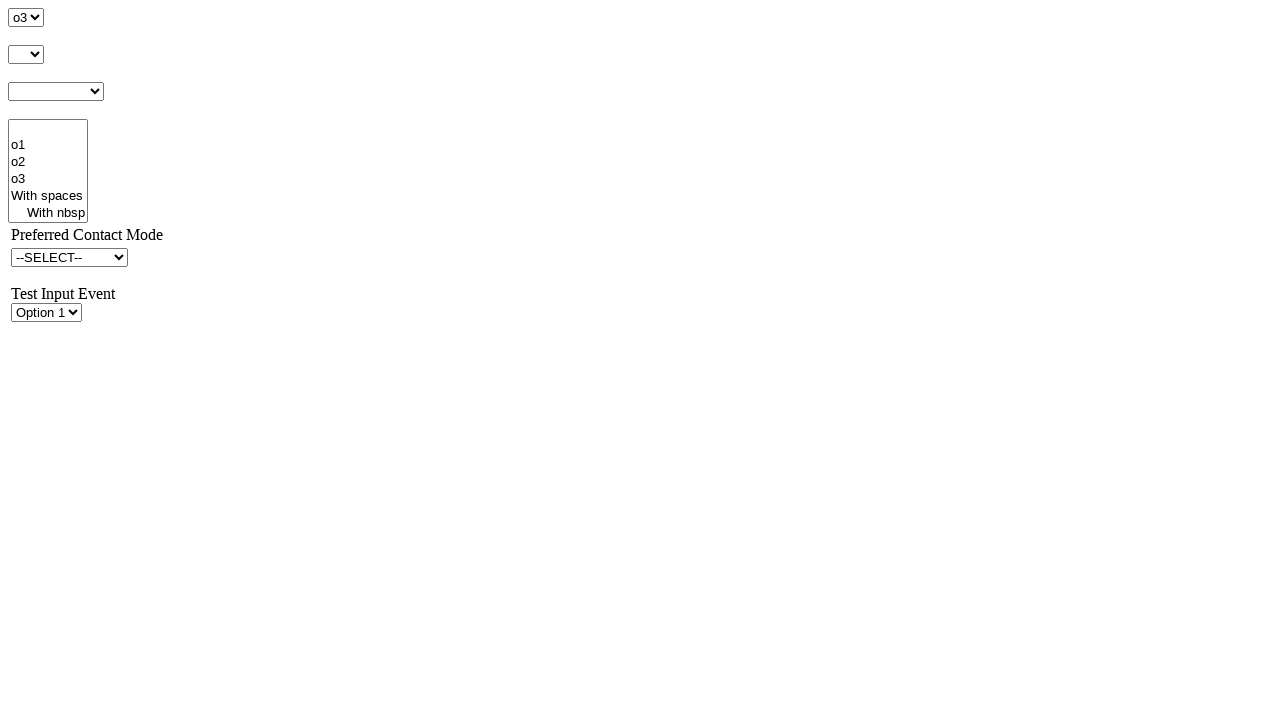

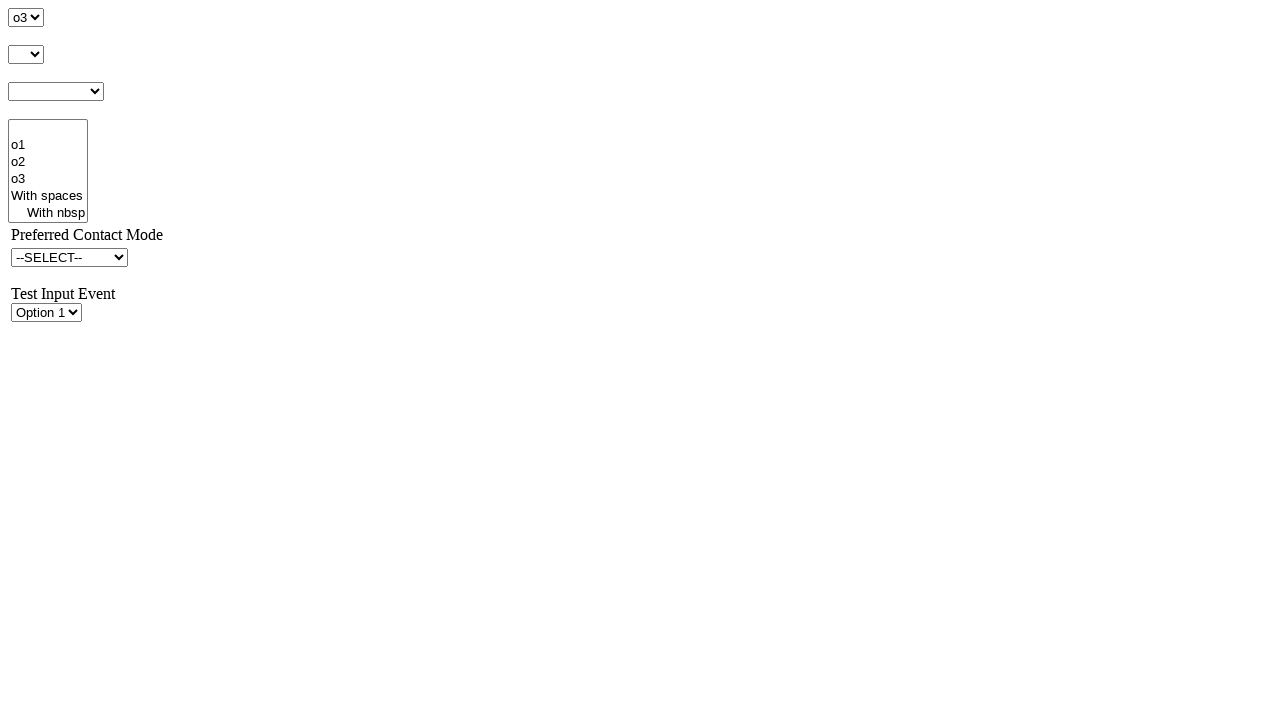